Tests file upload functionality on W3Schools by switching to an iframe, uploading a file via the file input, submitting the form, and verifying the uploaded filename is displayed in the result.

Starting URL: https://www.w3schools.com/howto/tryit.asp?filename=tryhow_html_file_upload_button

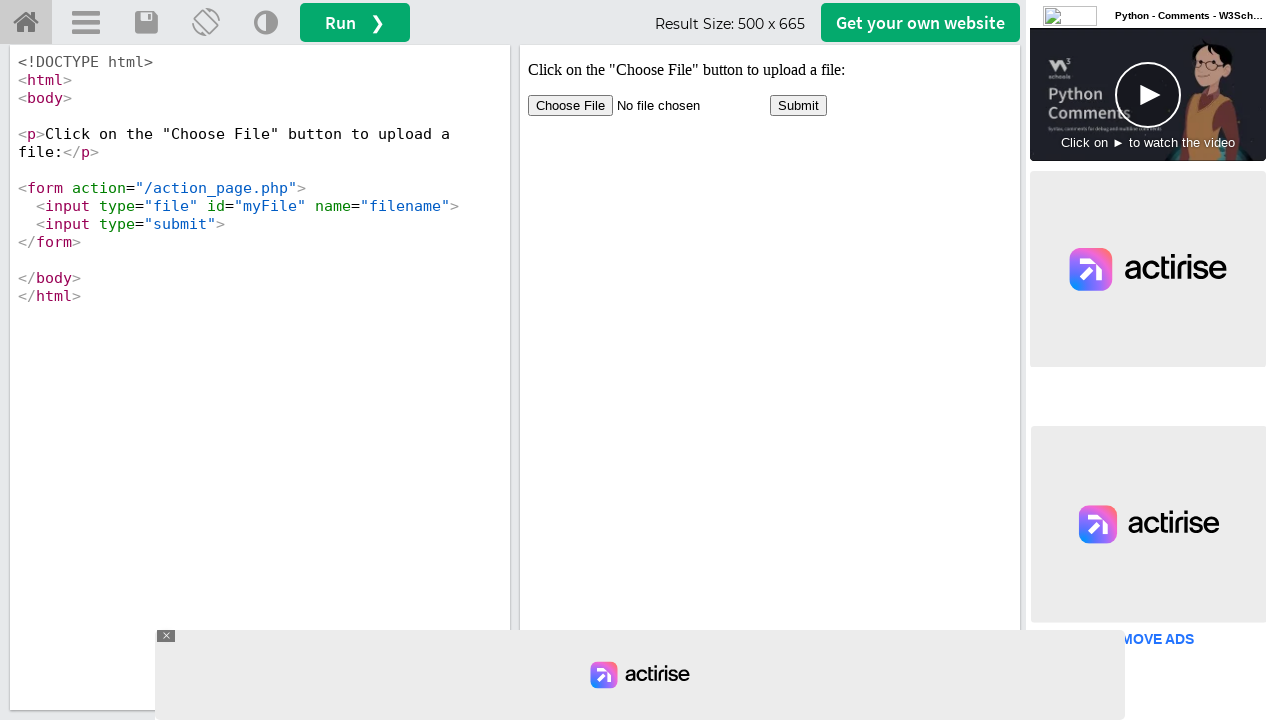

Created temporary test file 'TestFile.txt'
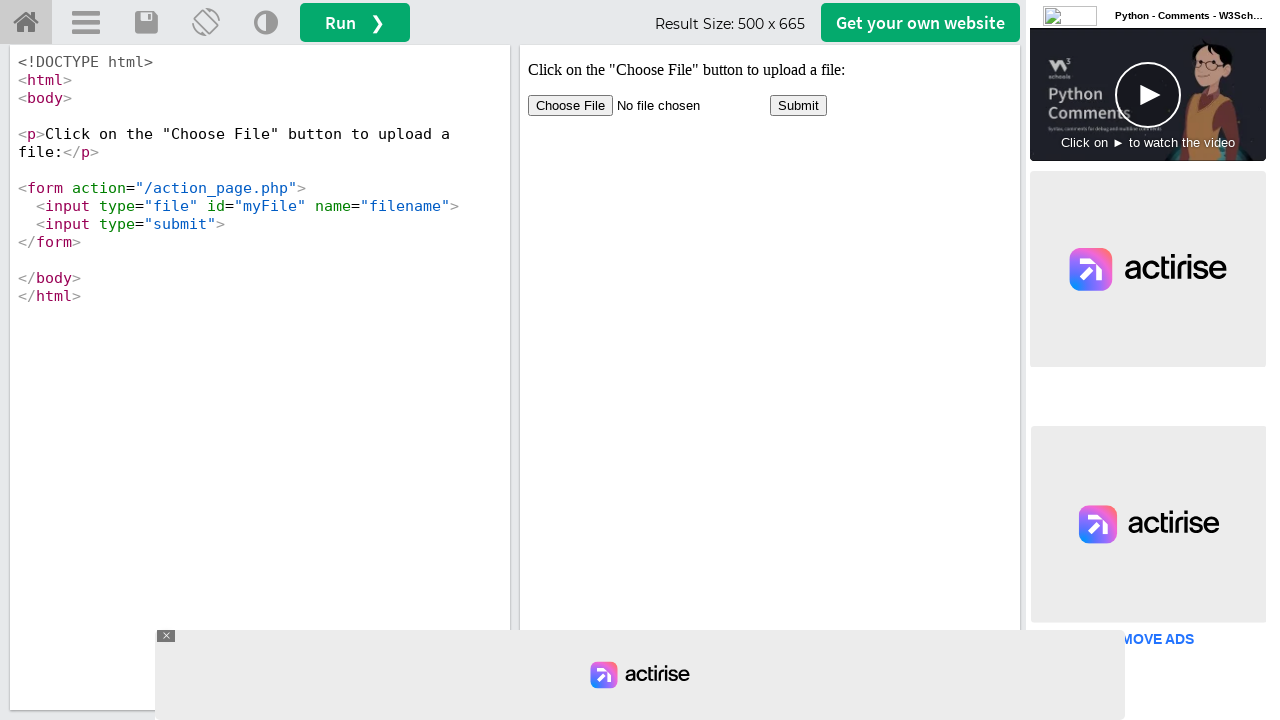

Located iframe with ID 'iframeResult'
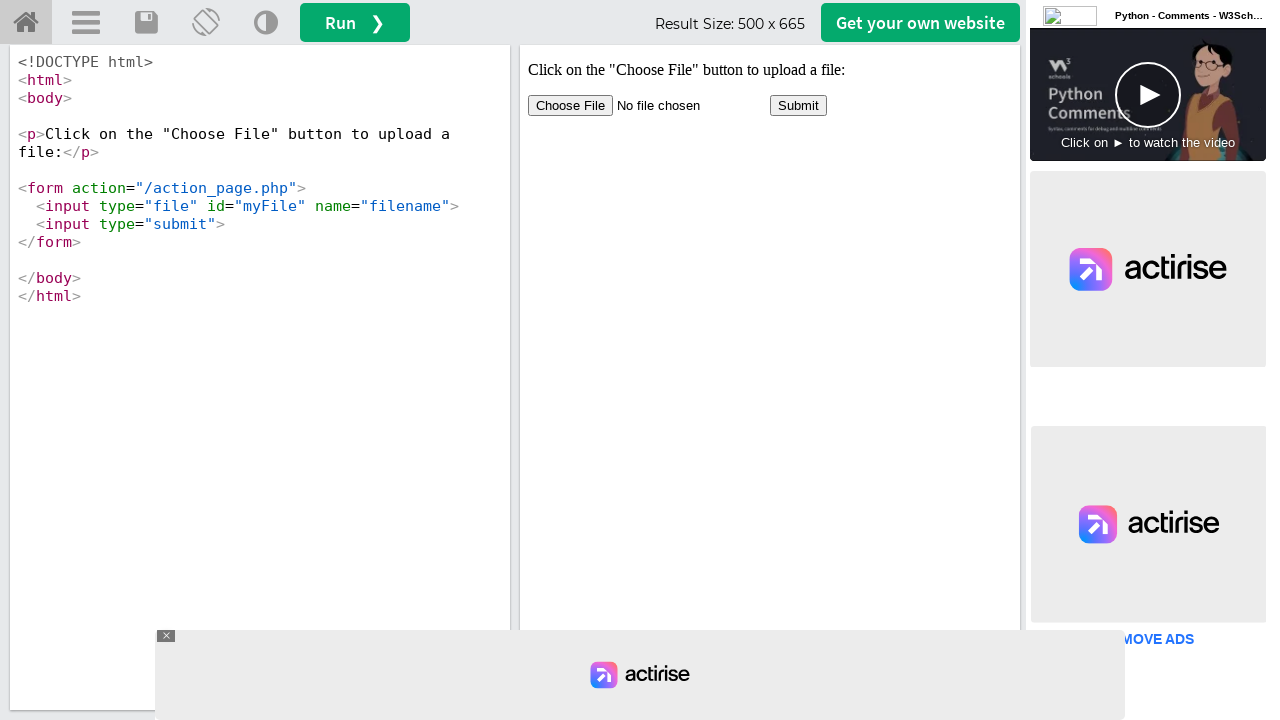

Located file input element with ID 'myFile'
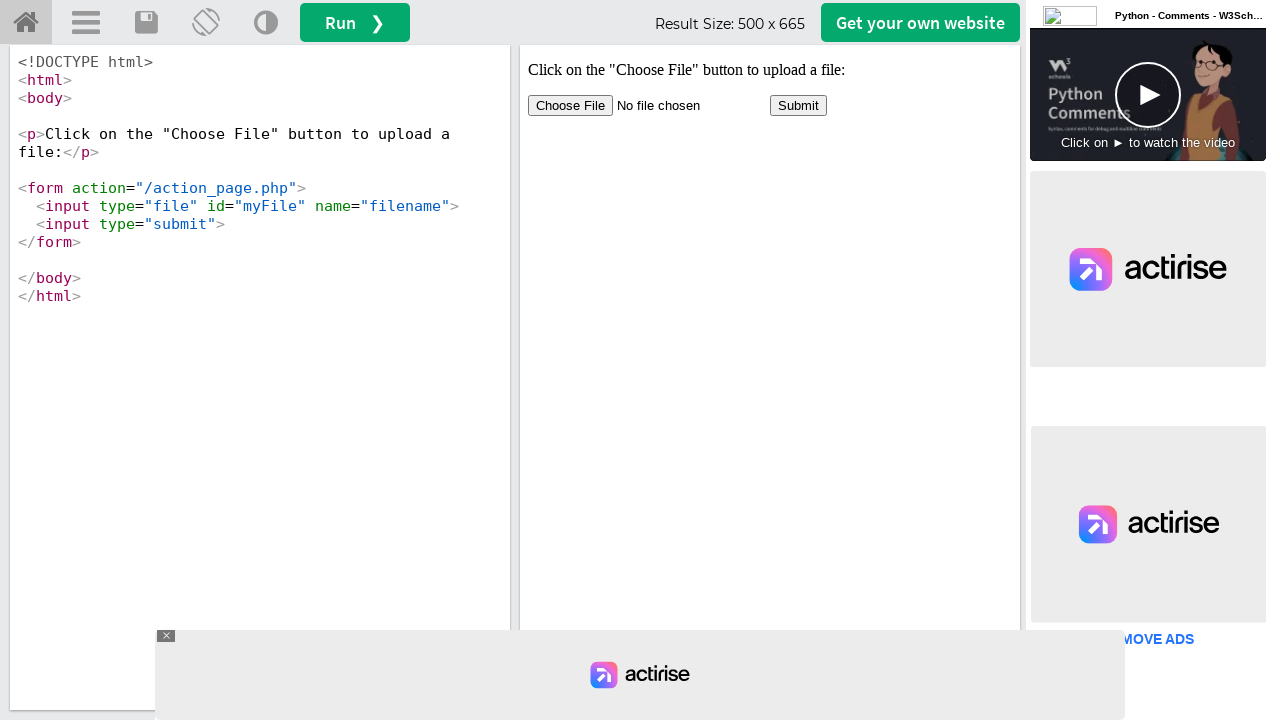

File input element became visible
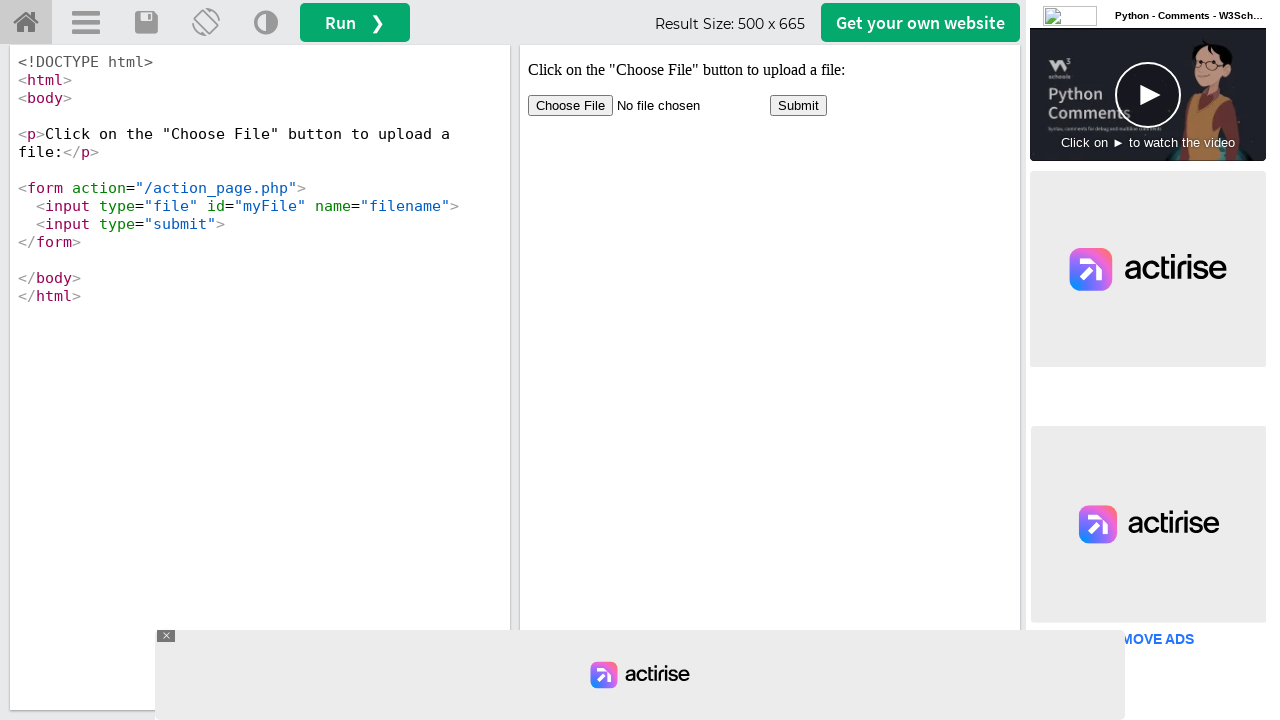

Set file input to upload 'TestFile.txt'
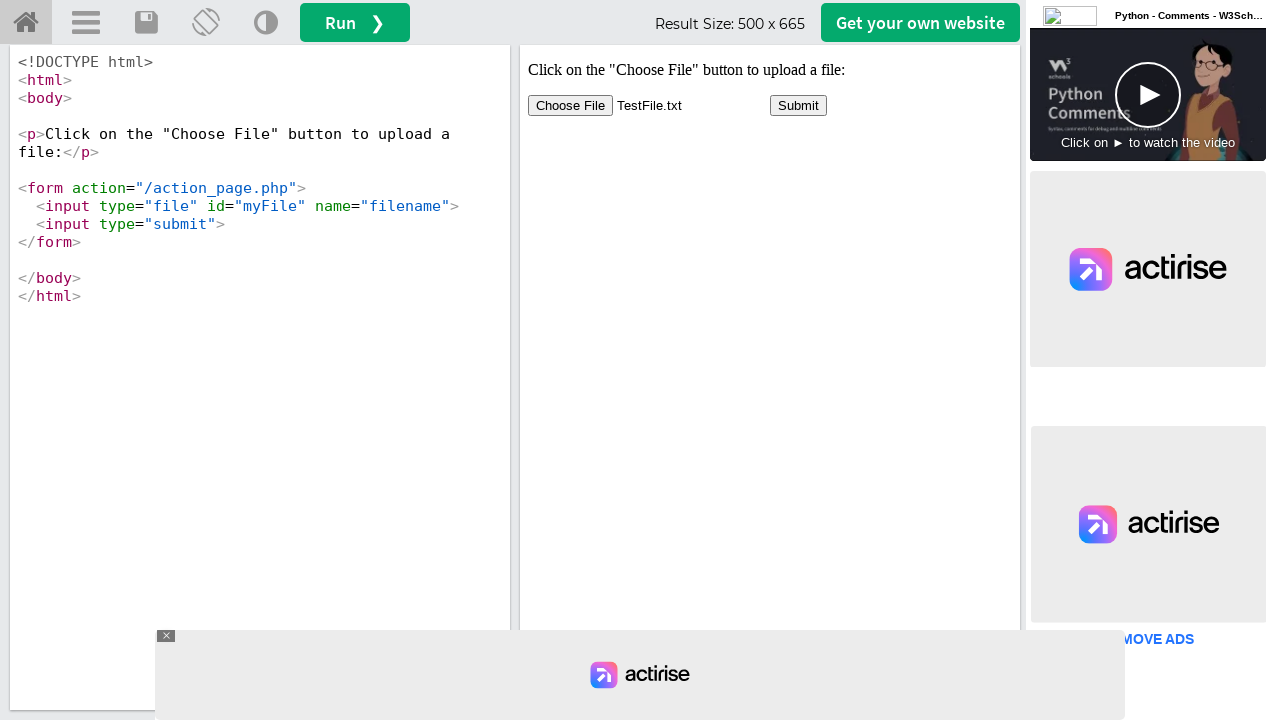

Located submit button
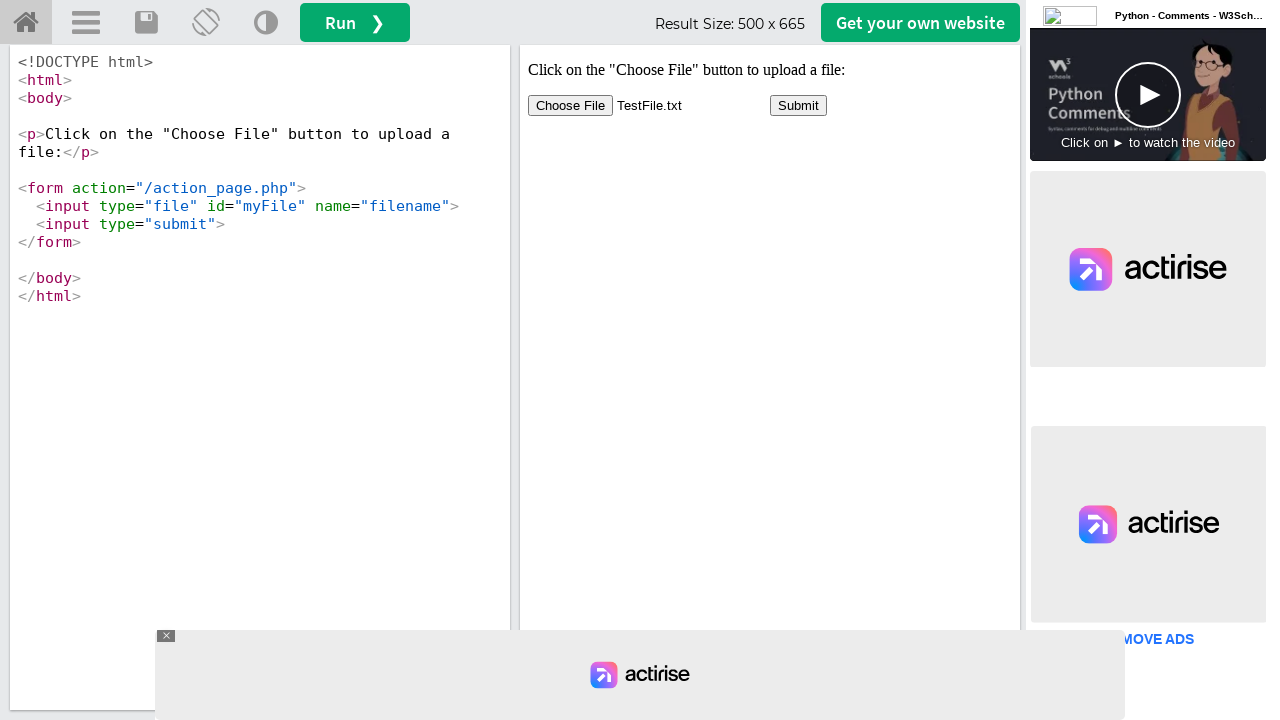

Submit button became visible
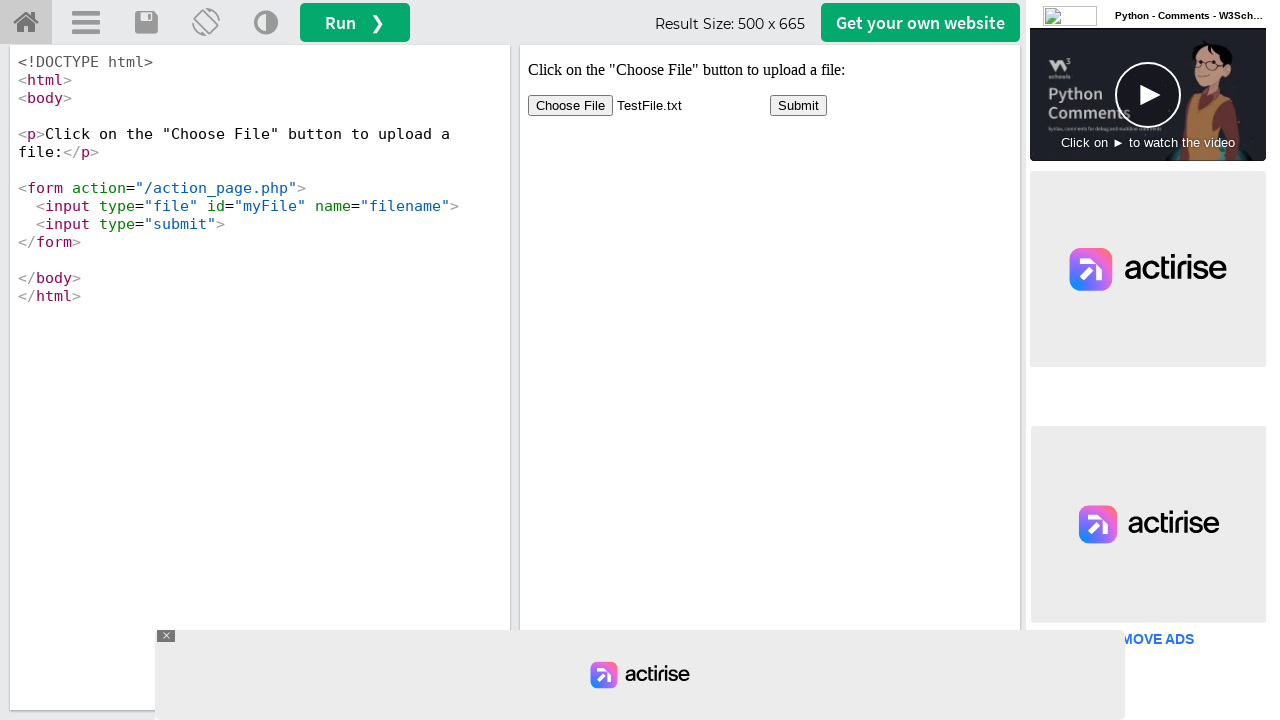

Clicked submit button to upload file at (798, 106) on #iframeResult >> internal:control=enter-frame >> input[type='submit']
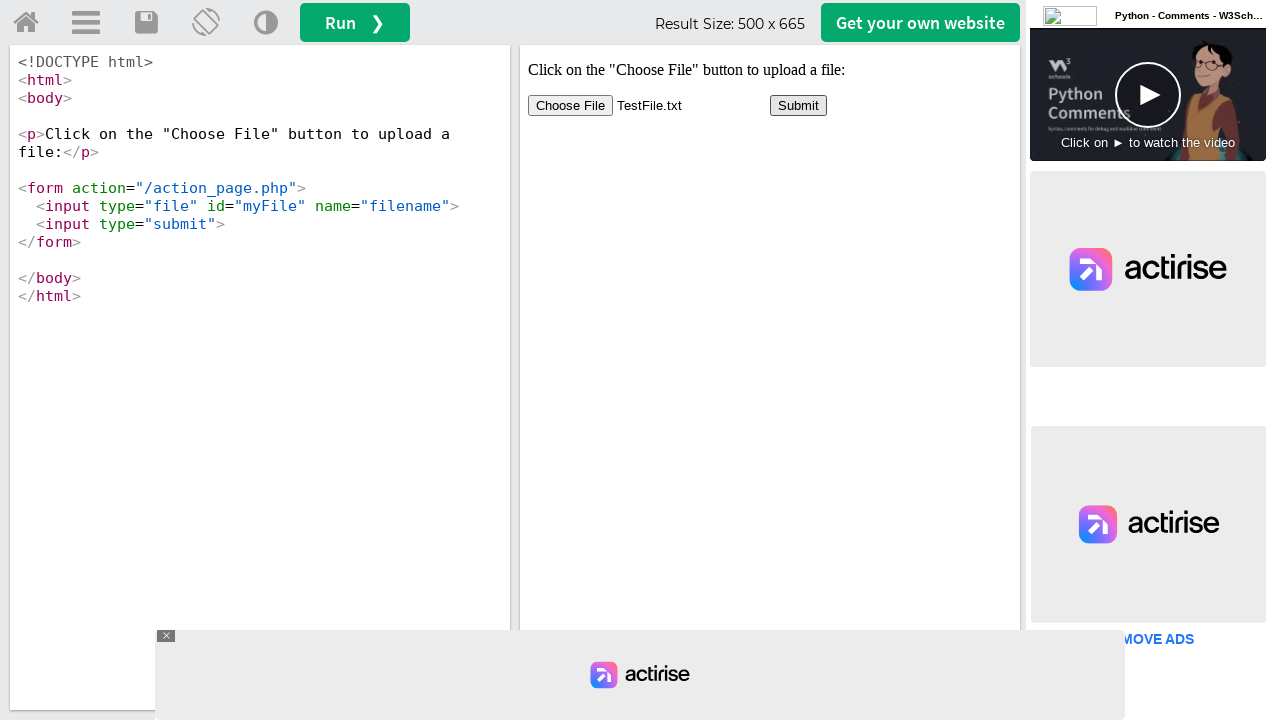

Located result container
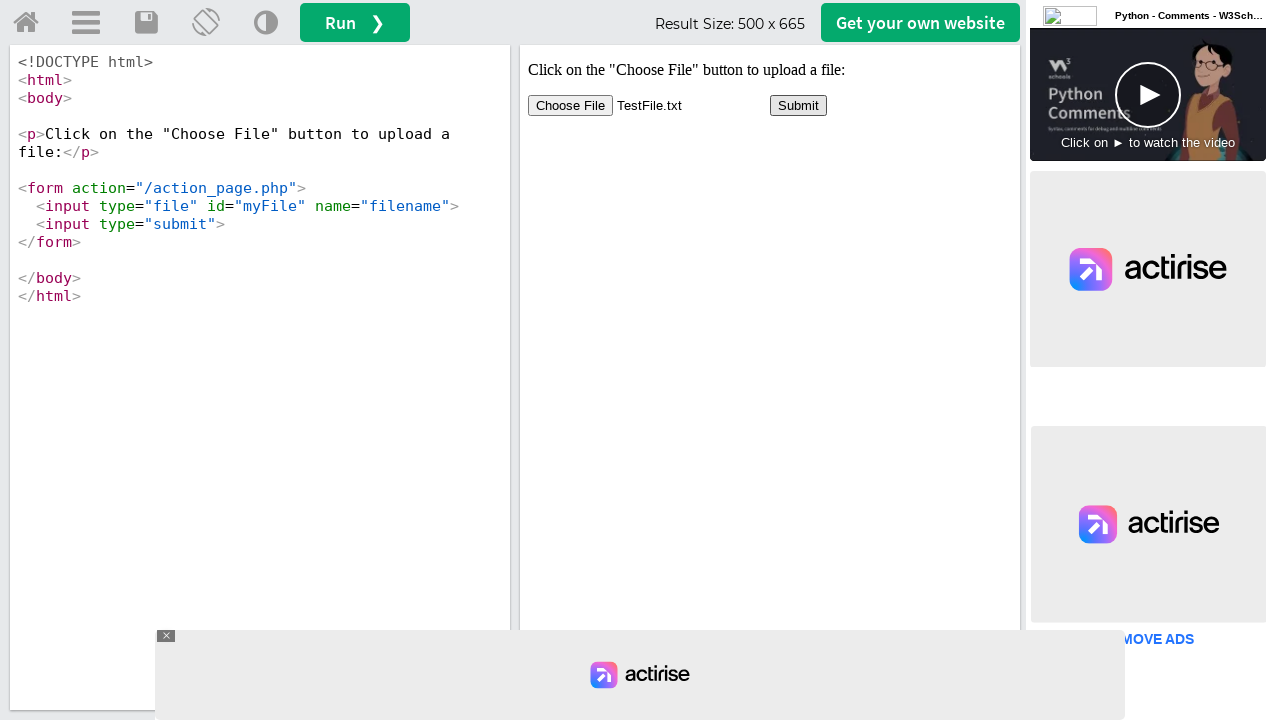

Result container became visible, file upload verified
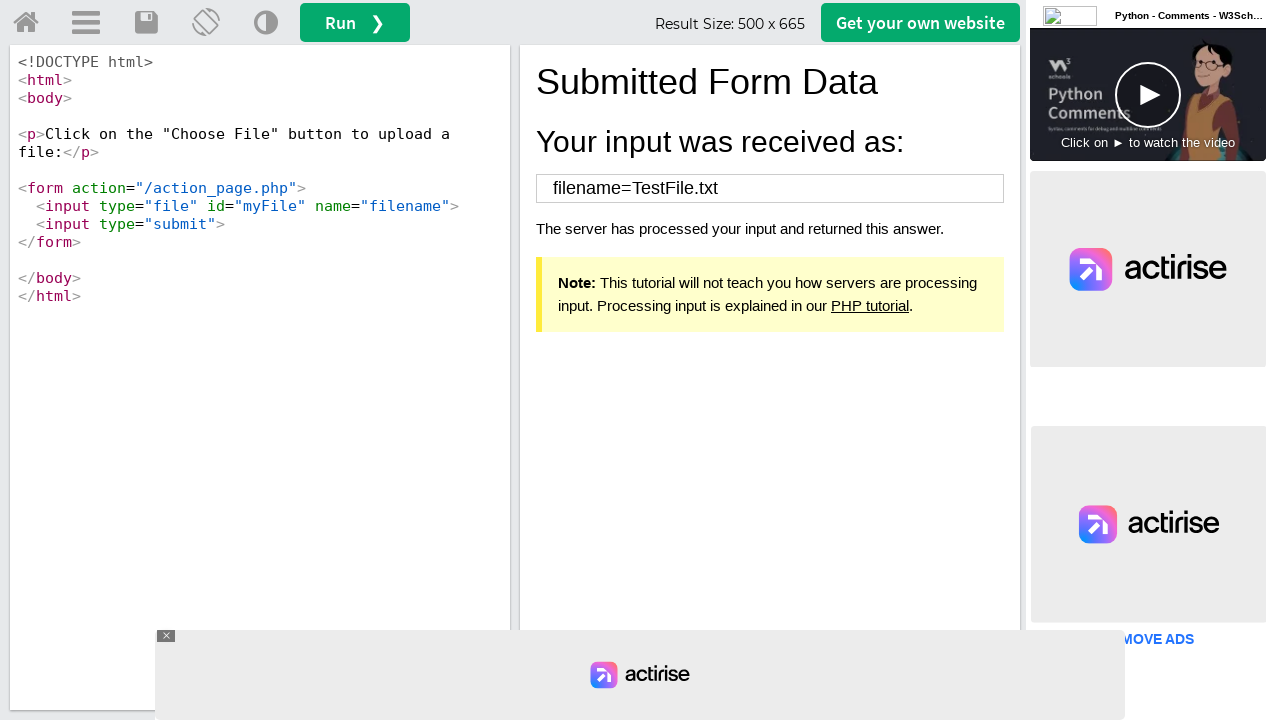

Deleted temporary test file
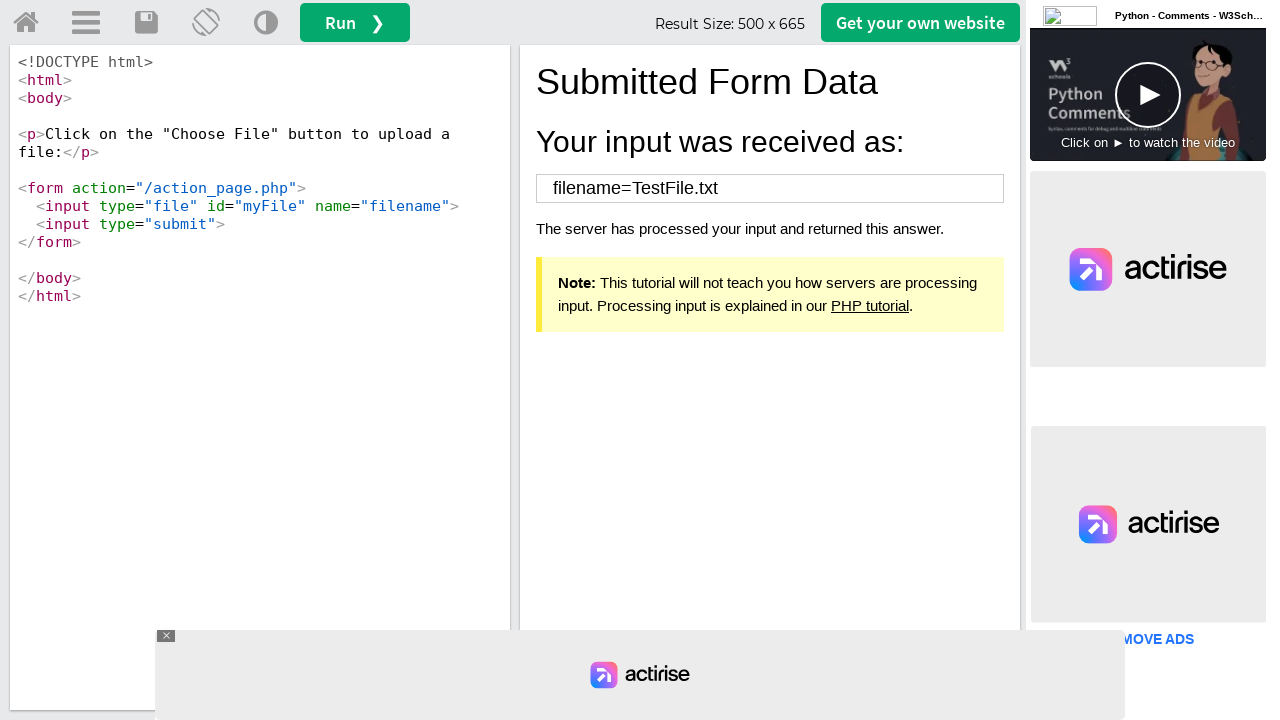

Deleted temporary directory
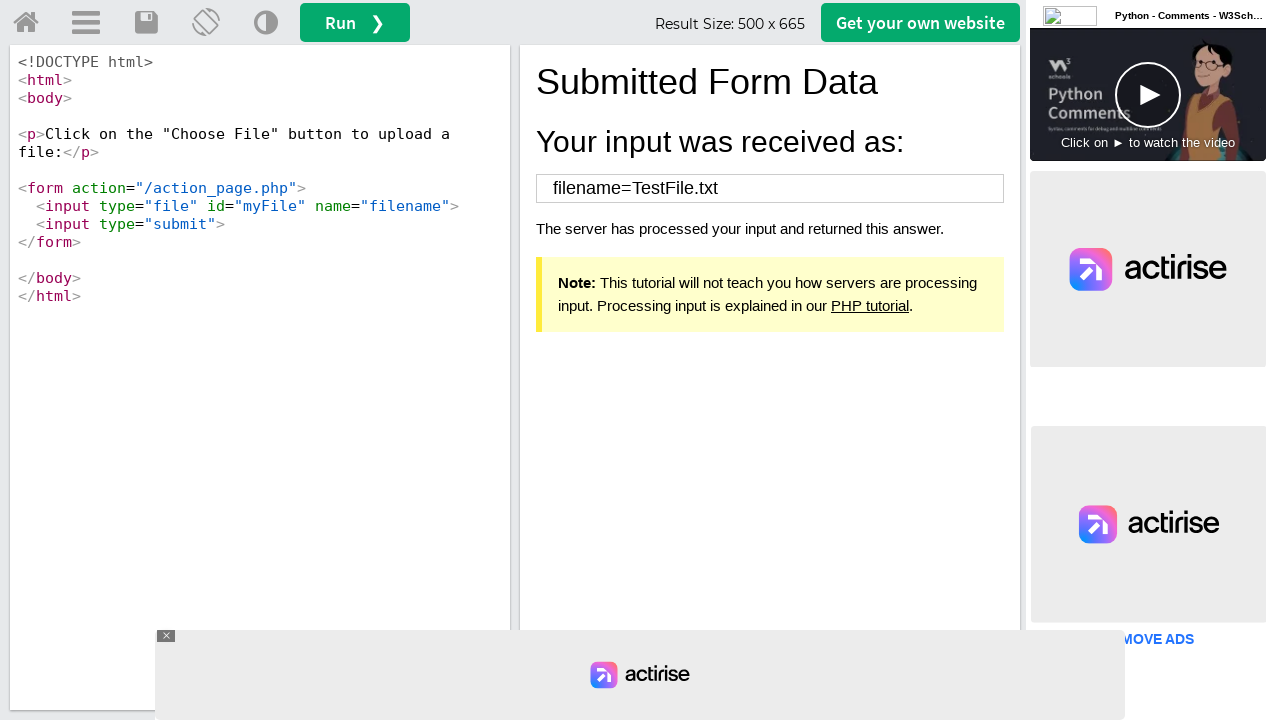

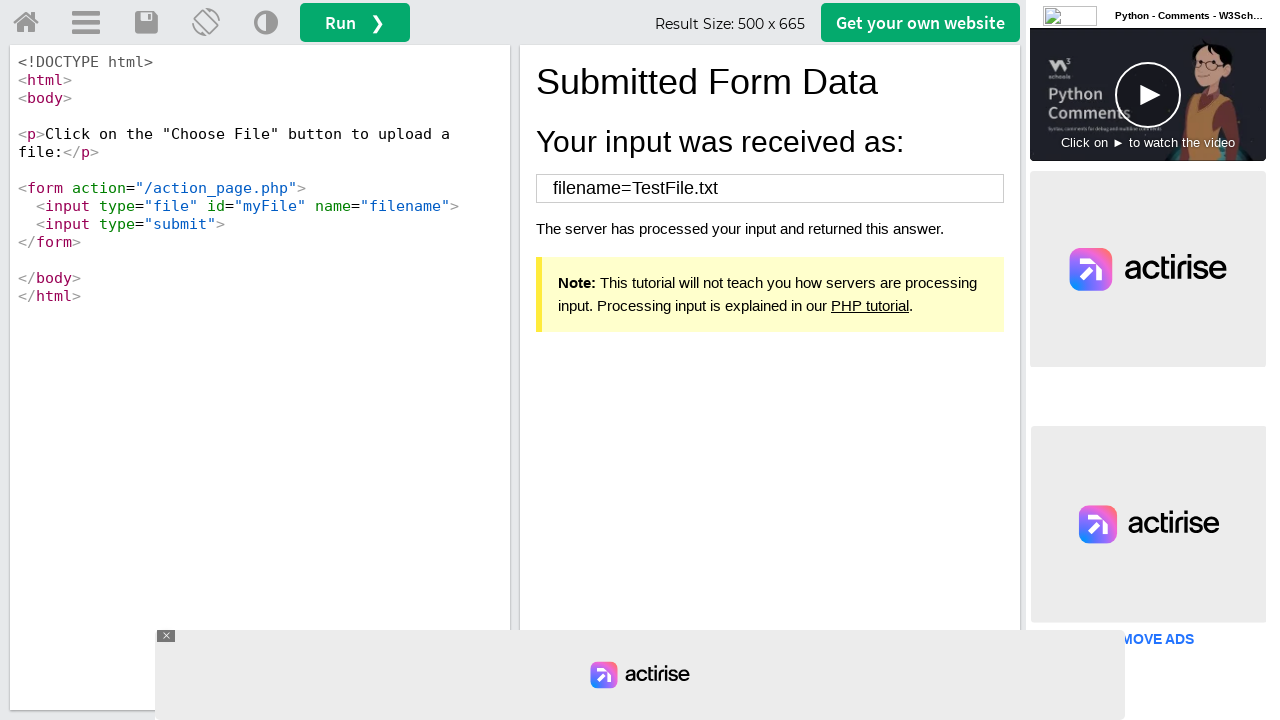